Navigates to a registration form page and clicks on an image upload element to trigger the file upload dialog.

Starting URL: http://demo.automationtesting.in/Register.html

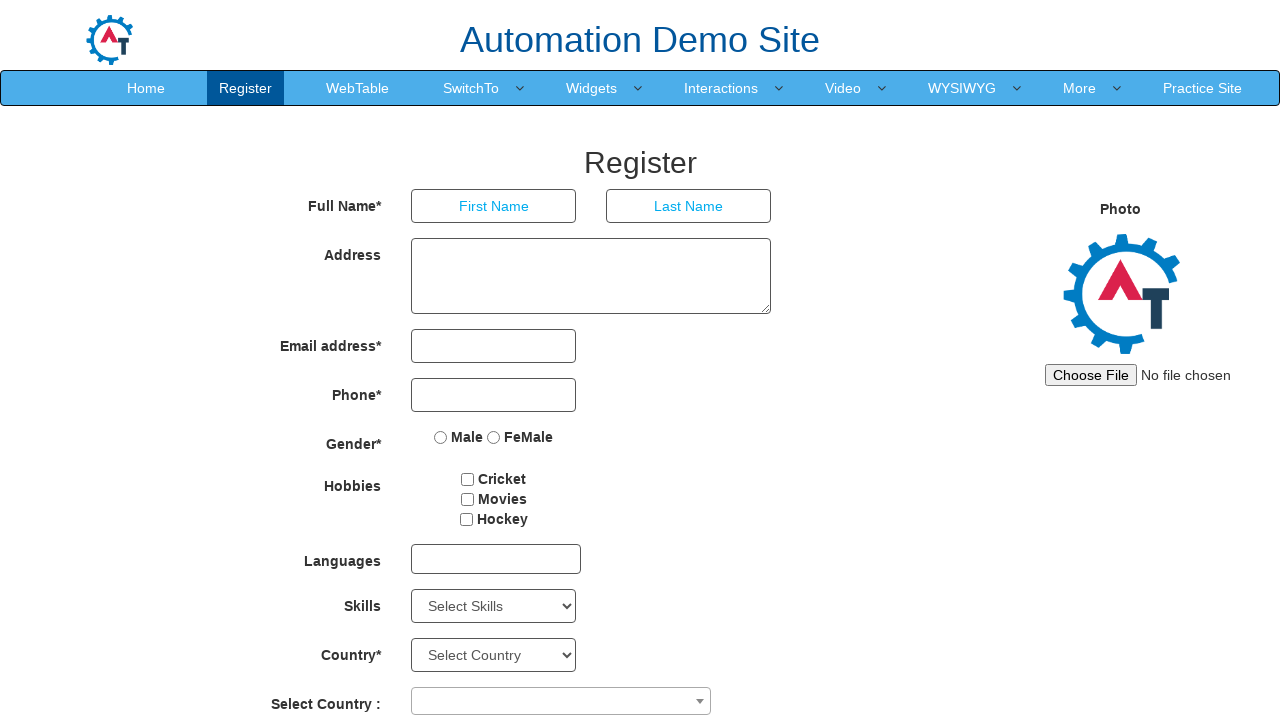

Waited for page to load (domcontentloaded state)
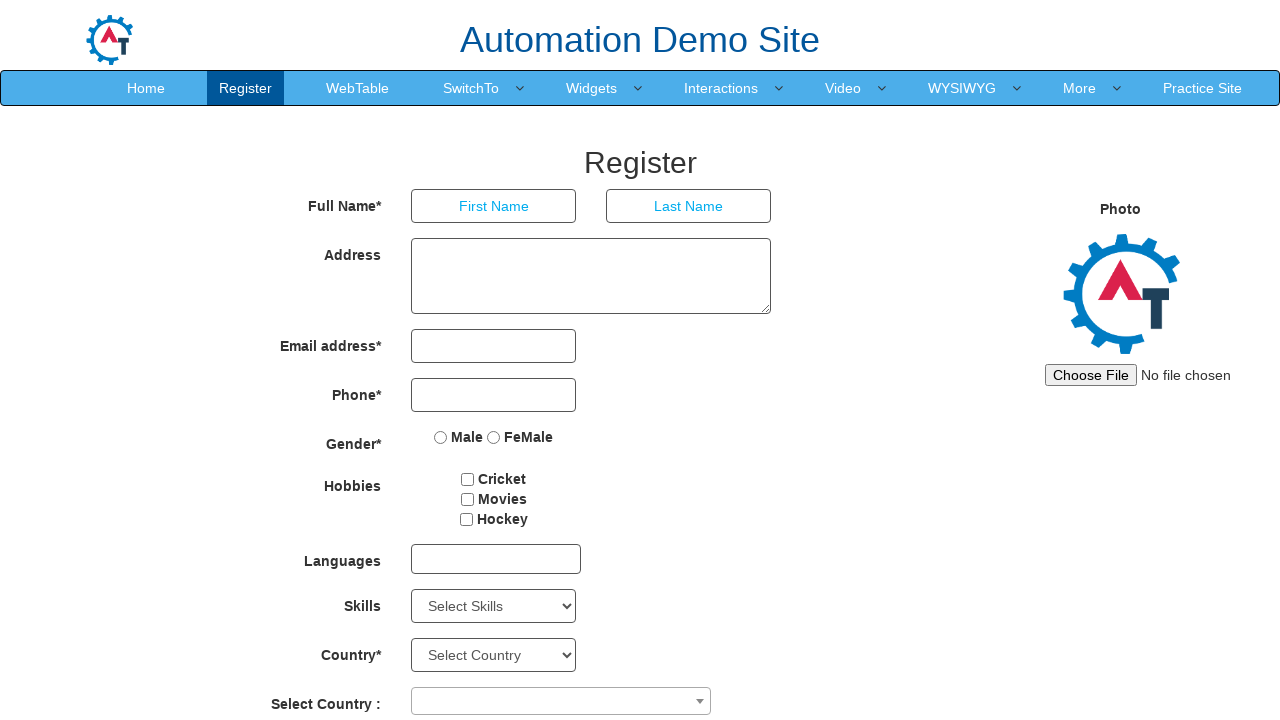

Clicked on image upload element to trigger file upload dialog at (1144, 375) on #imagesrc
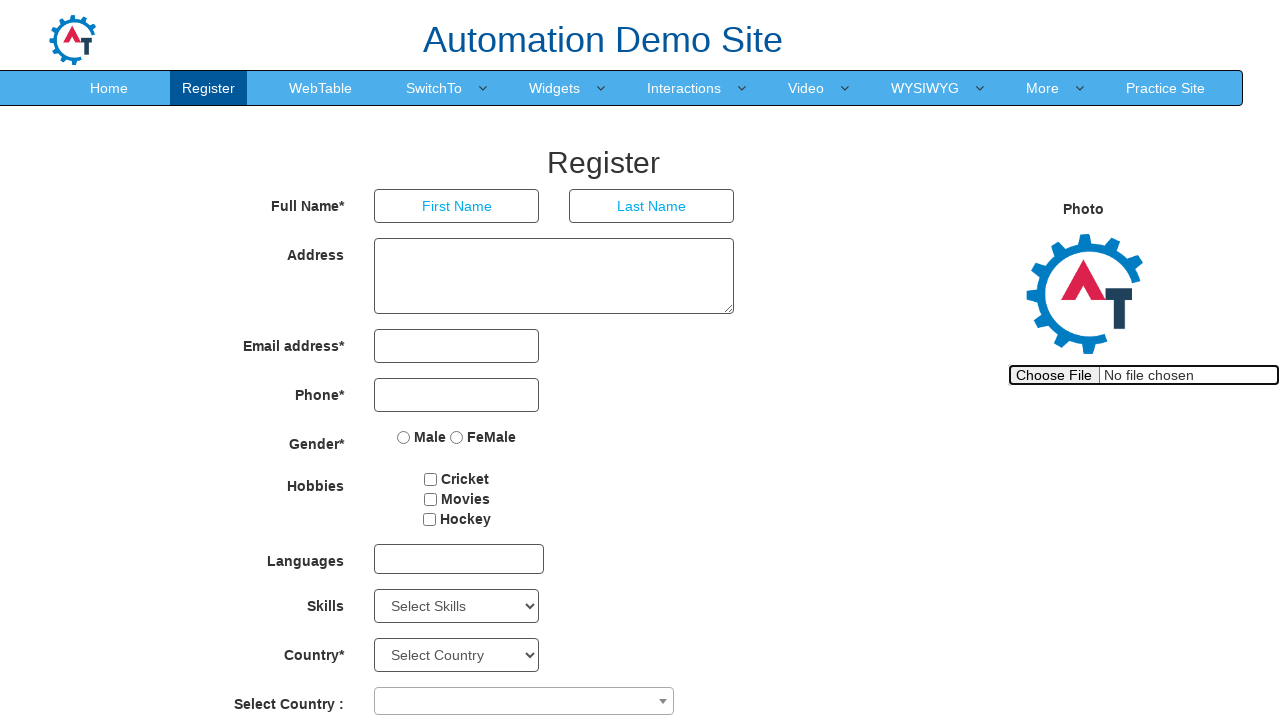

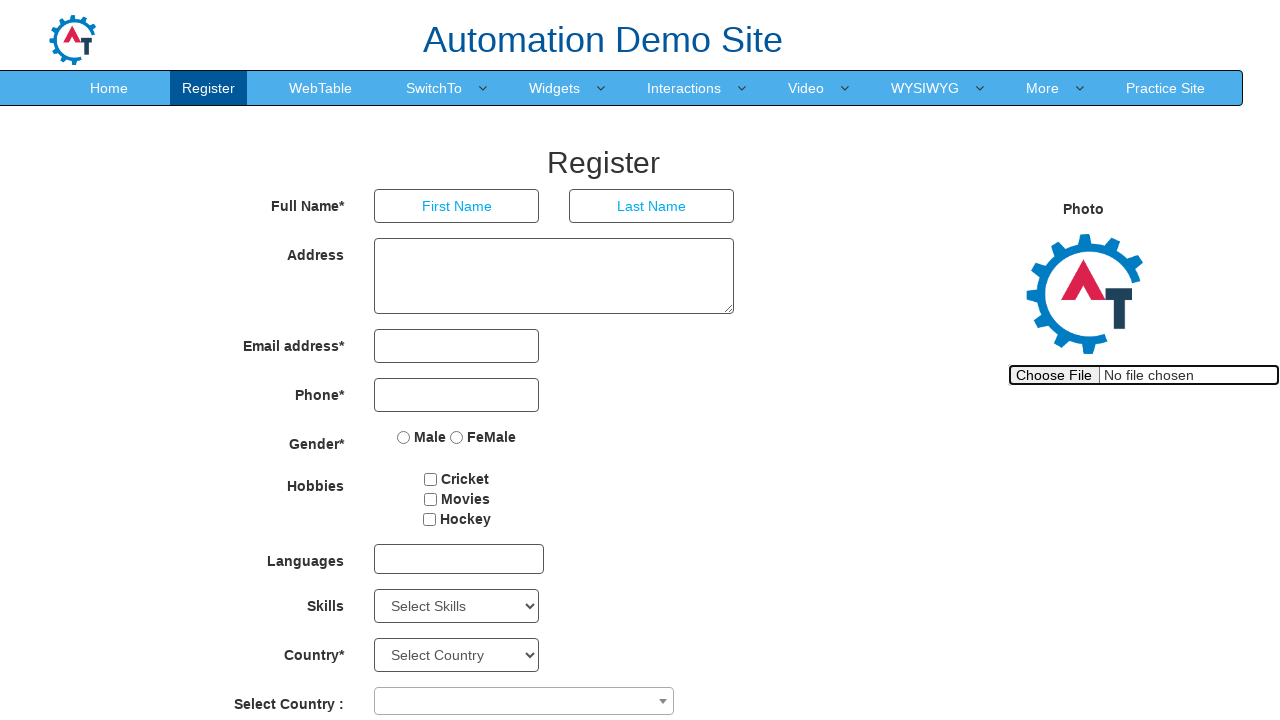